Tests right-click functionality on a button element and verifies the action is registered

Starting URL: https://demoqa.com/buttons

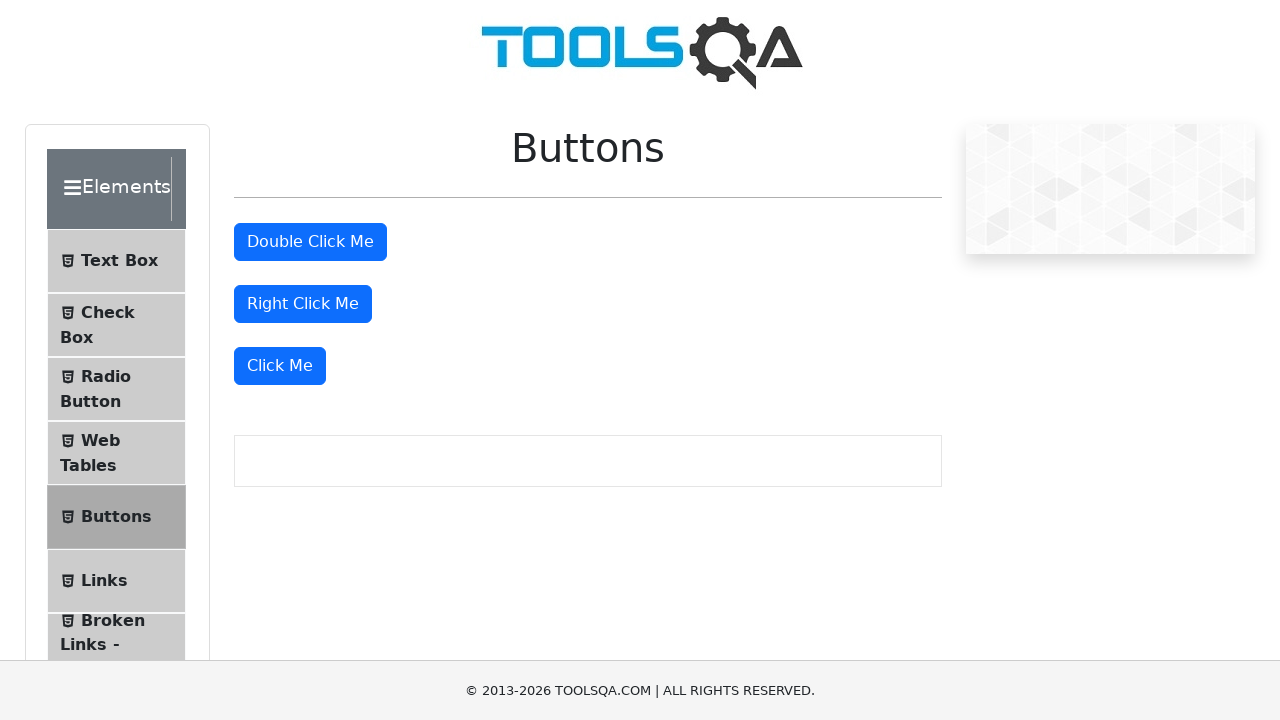

Located the right-click button element
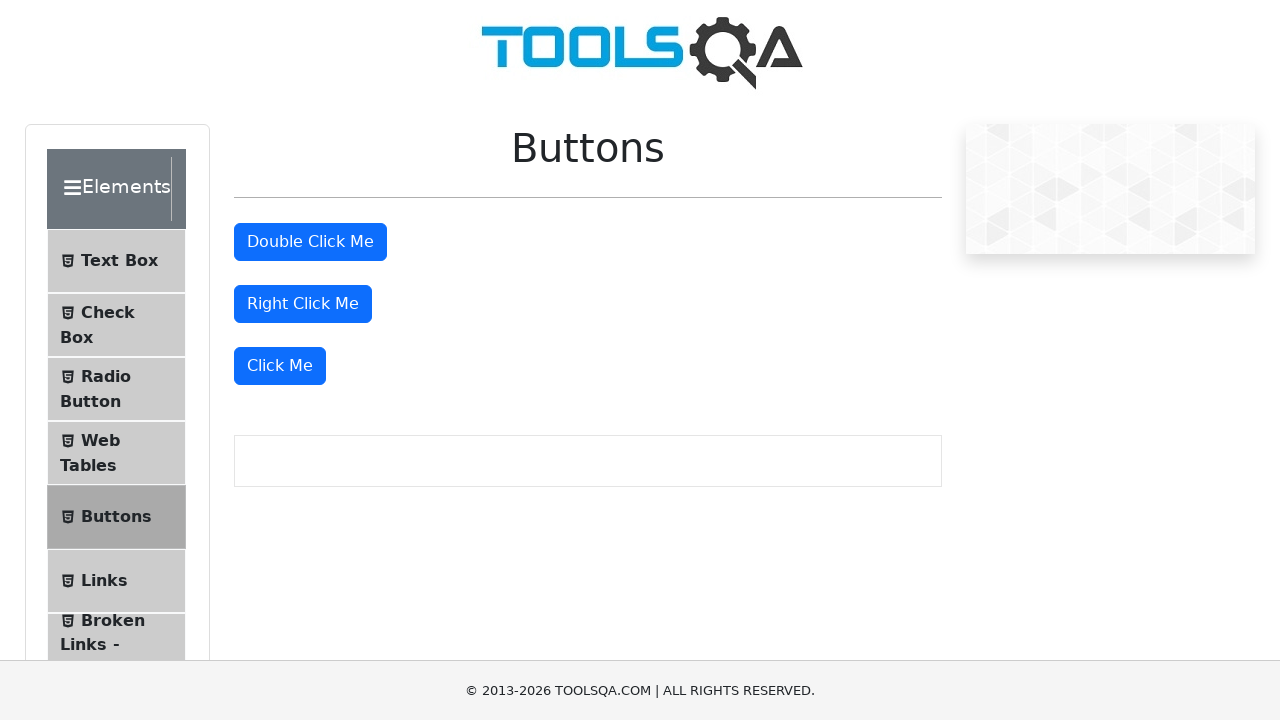

Performed right-click action on the button at (303, 304) on #rightClickBtn
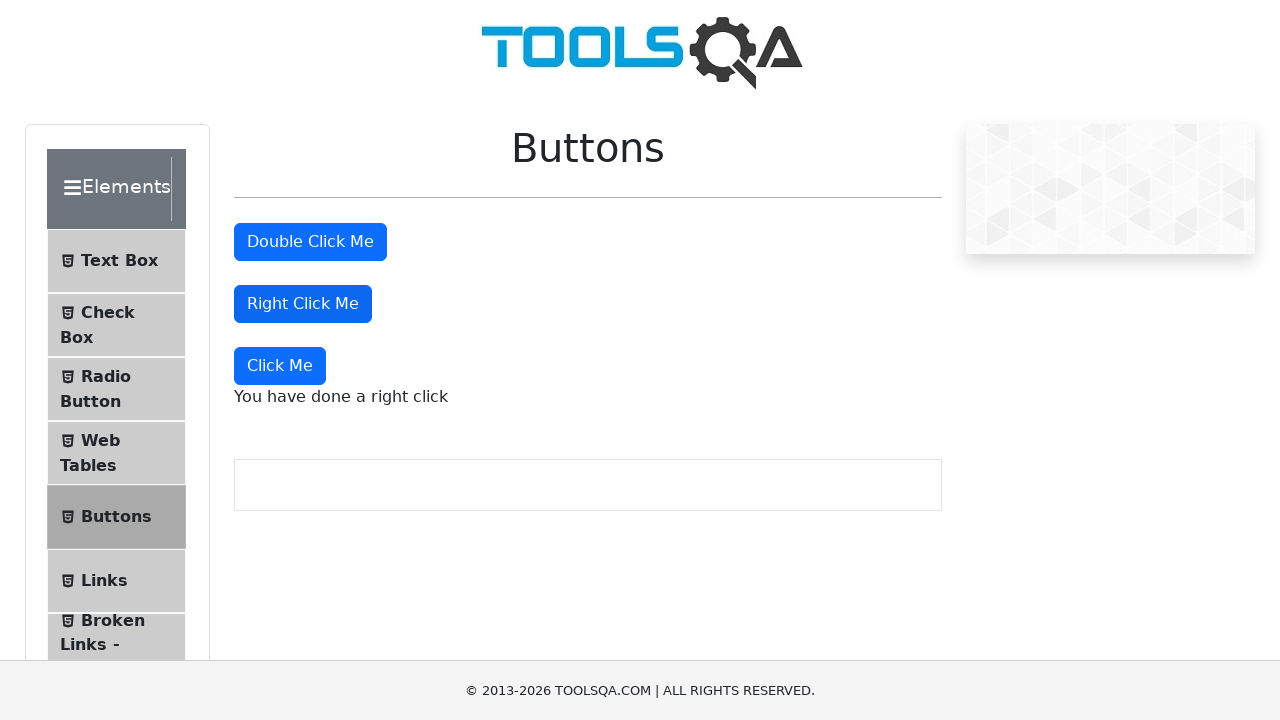

Right-click confirmation message appeared
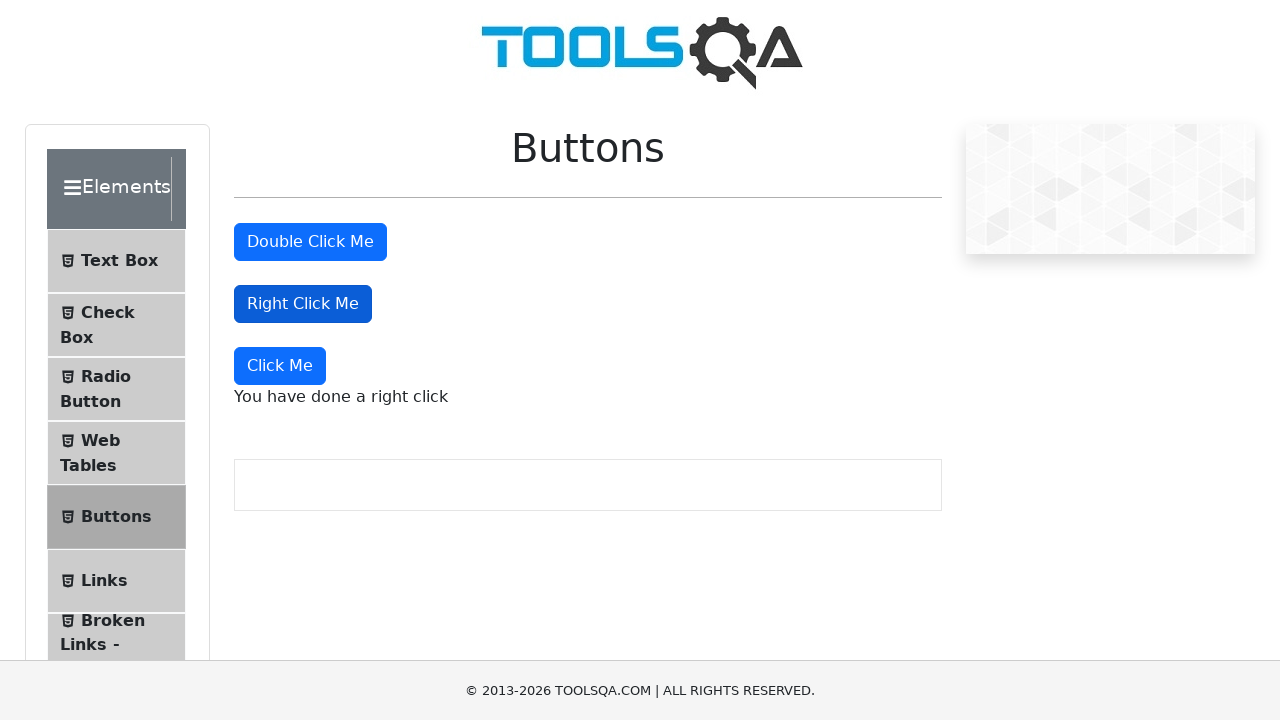

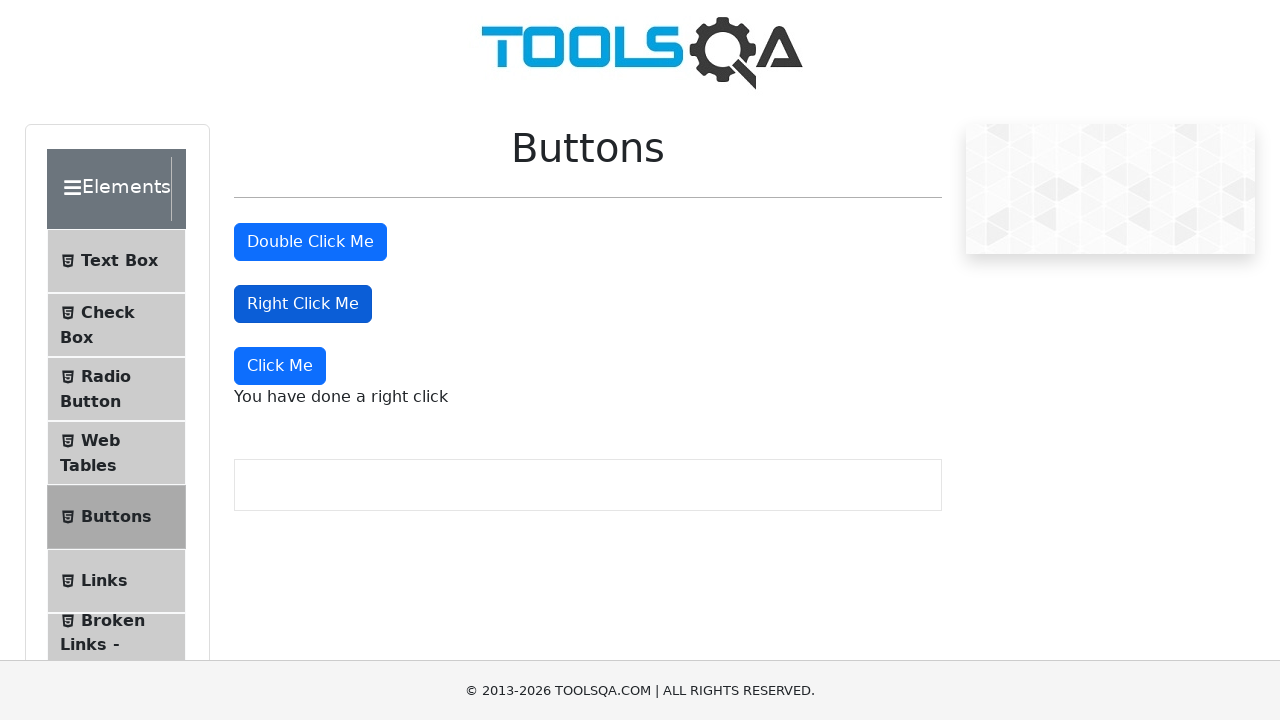